Tests a slow calculator by setting a delay, performing an addition operation (7 + 8), and verifying the result equals 15

Starting URL: https://bonigarcia.dev/selenium-webdriver-java/slow-calculator.html

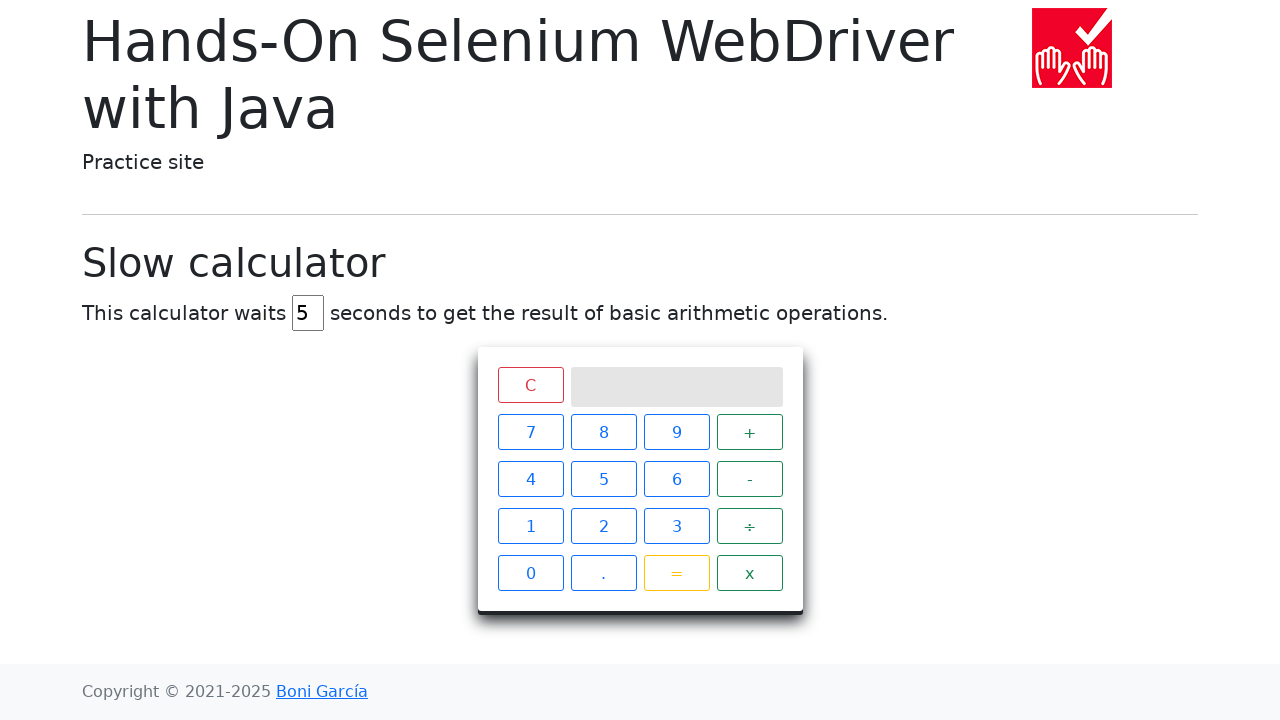

Navigated to slow calculator page
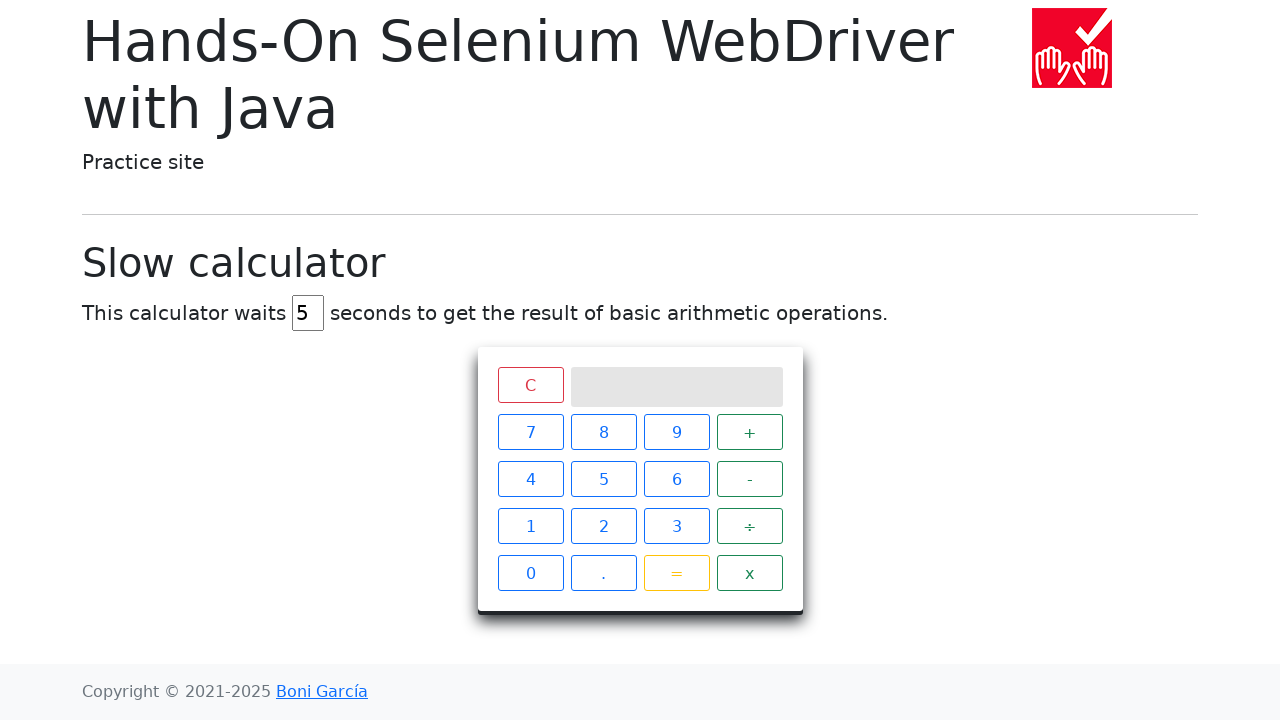

Cleared the delay input field on #delay
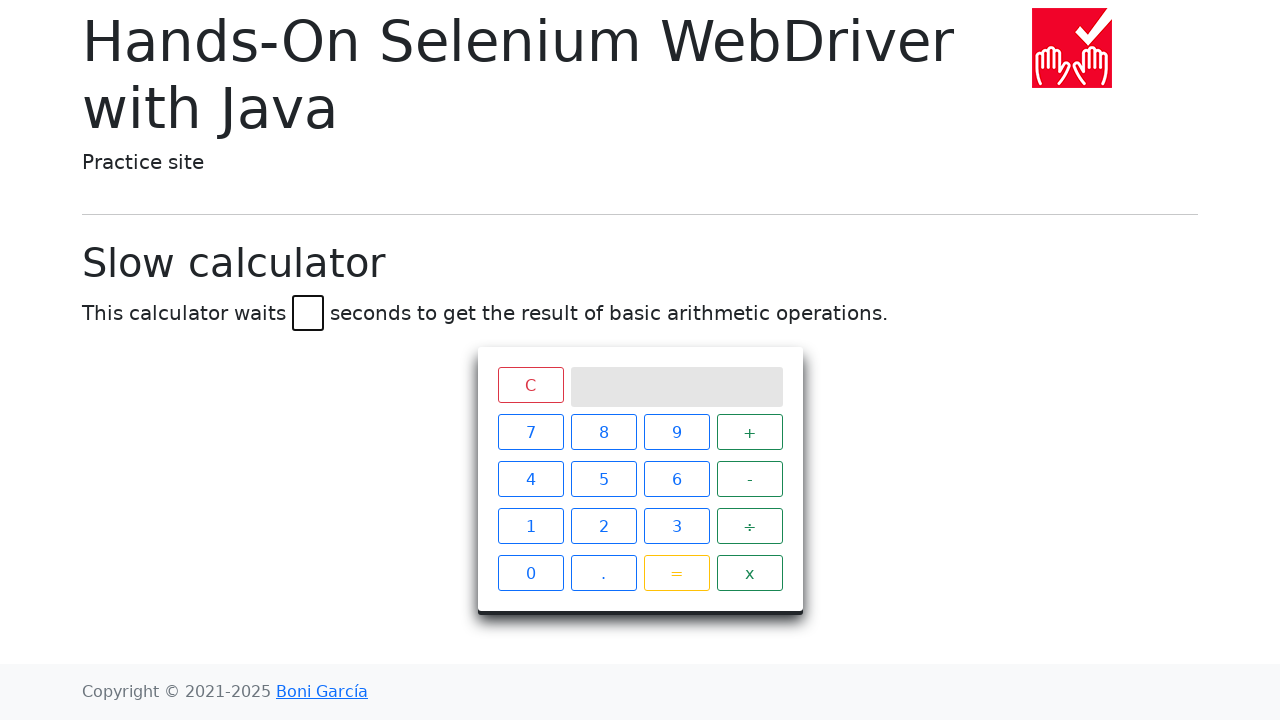

Set delay to 45 seconds on #delay
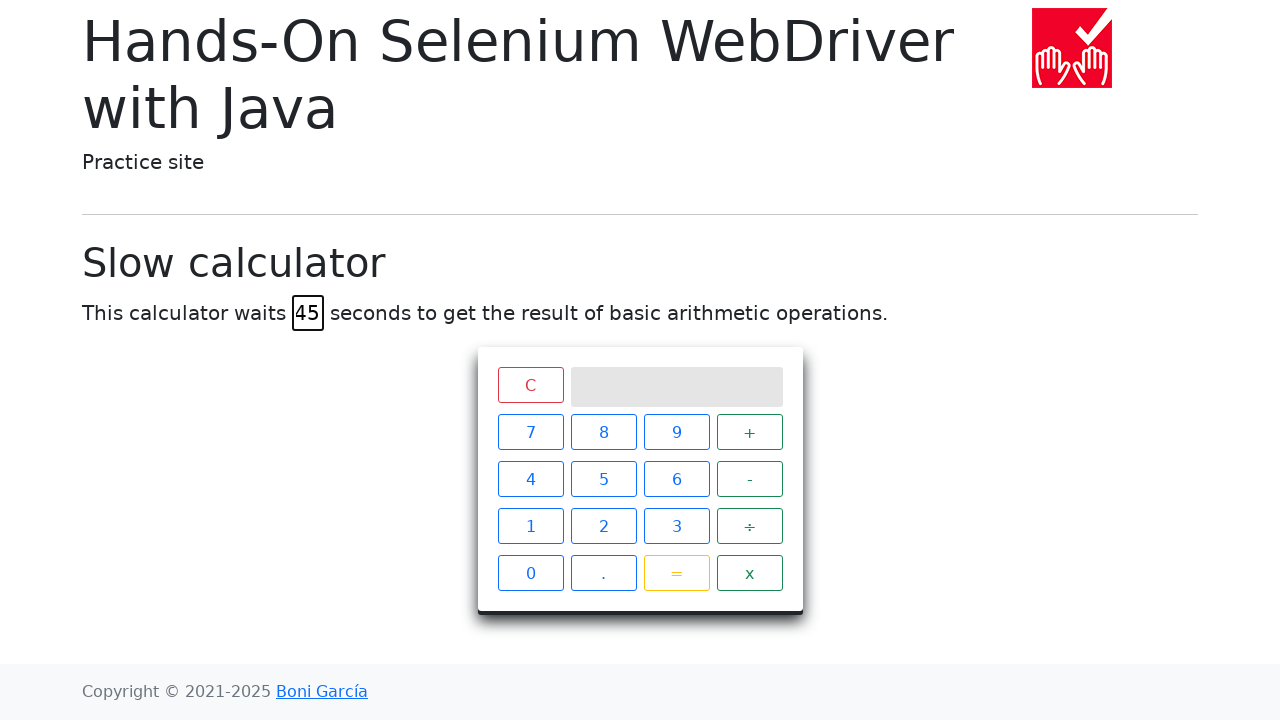

Clicked button 7 at (530, 432) on xpath=//span[text()='7']
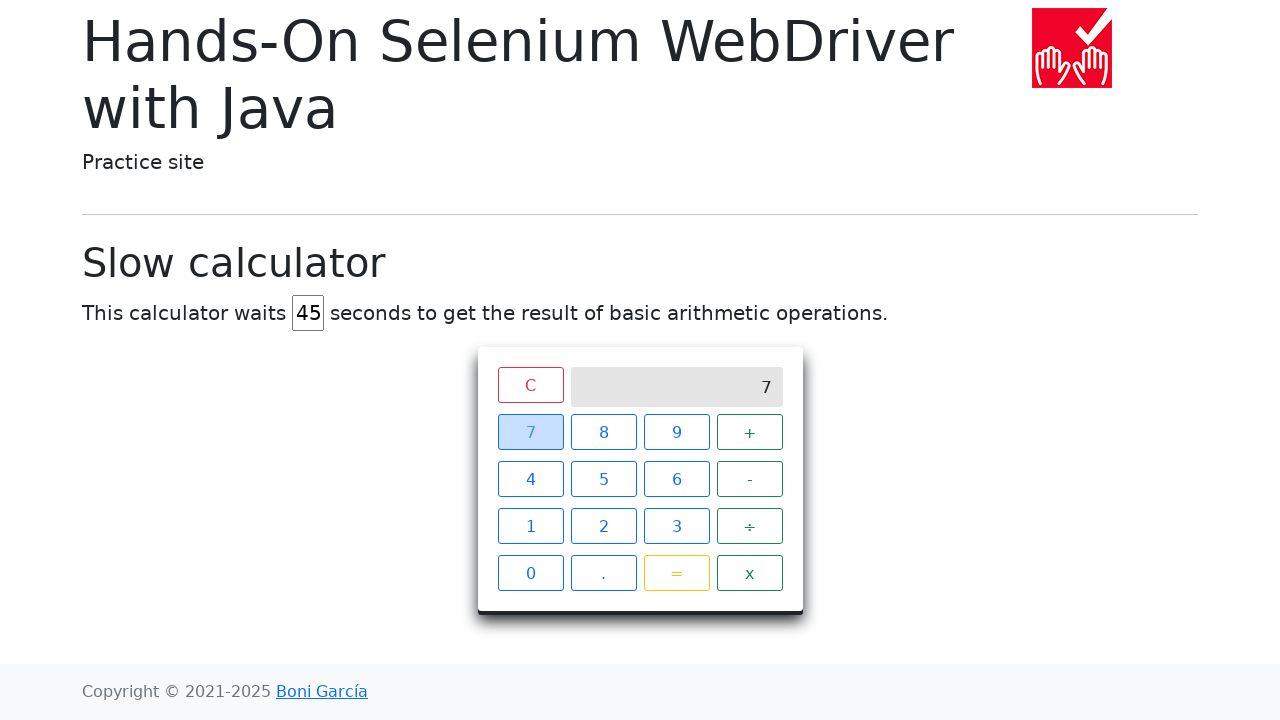

Clicked addition operator button at (750, 432) on xpath=//span[text()='+']
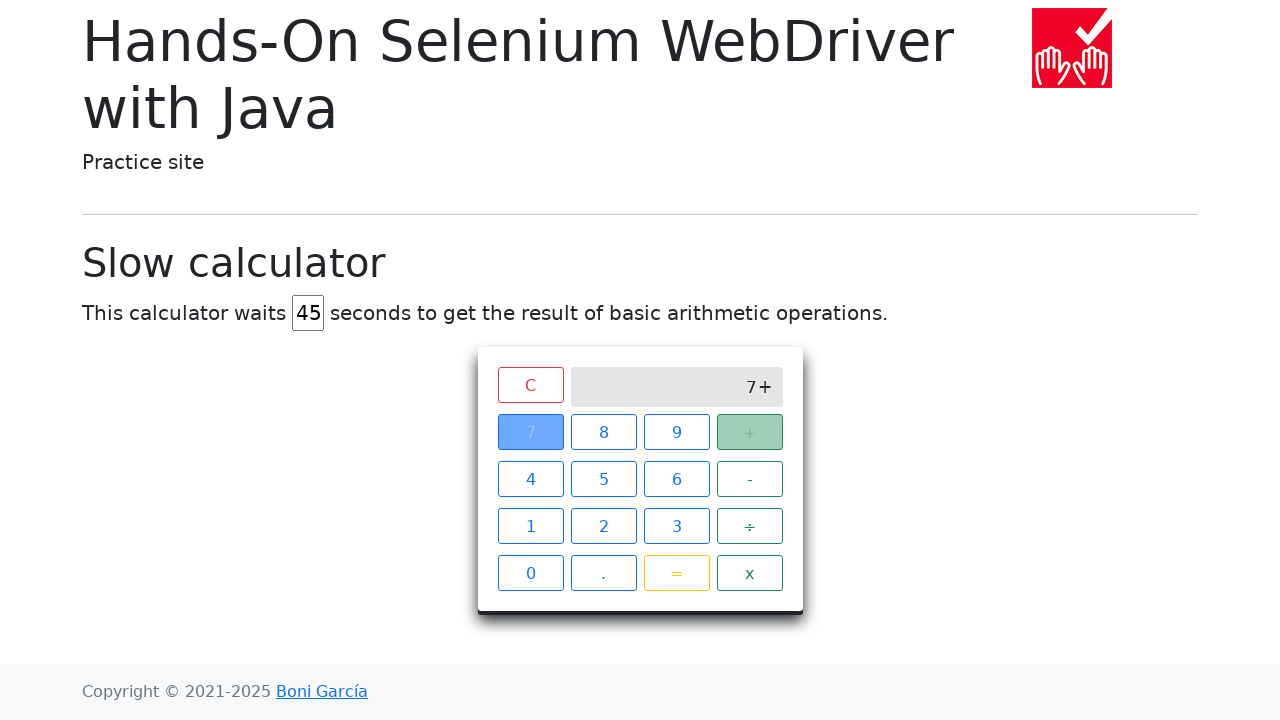

Clicked button 8 at (604, 432) on xpath=//span[text()='8']
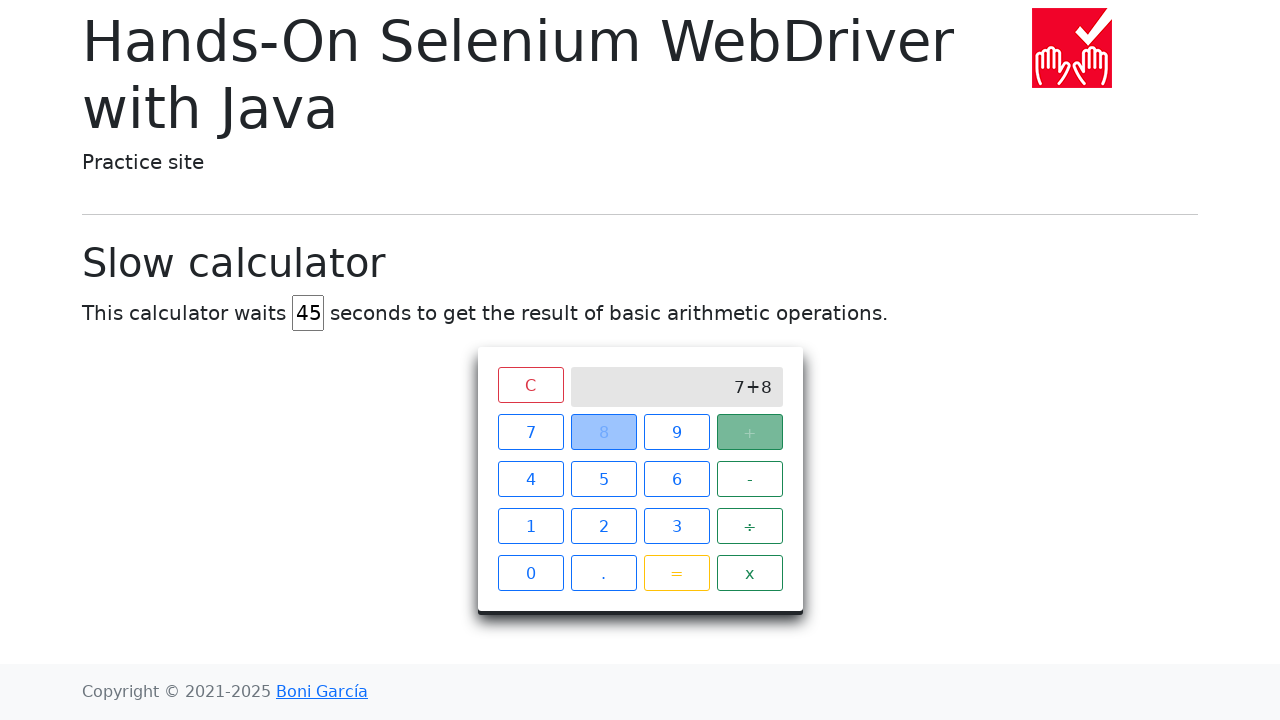

Clicked equals button to perform calculation at (676, 573) on xpath=//span[text()='=']
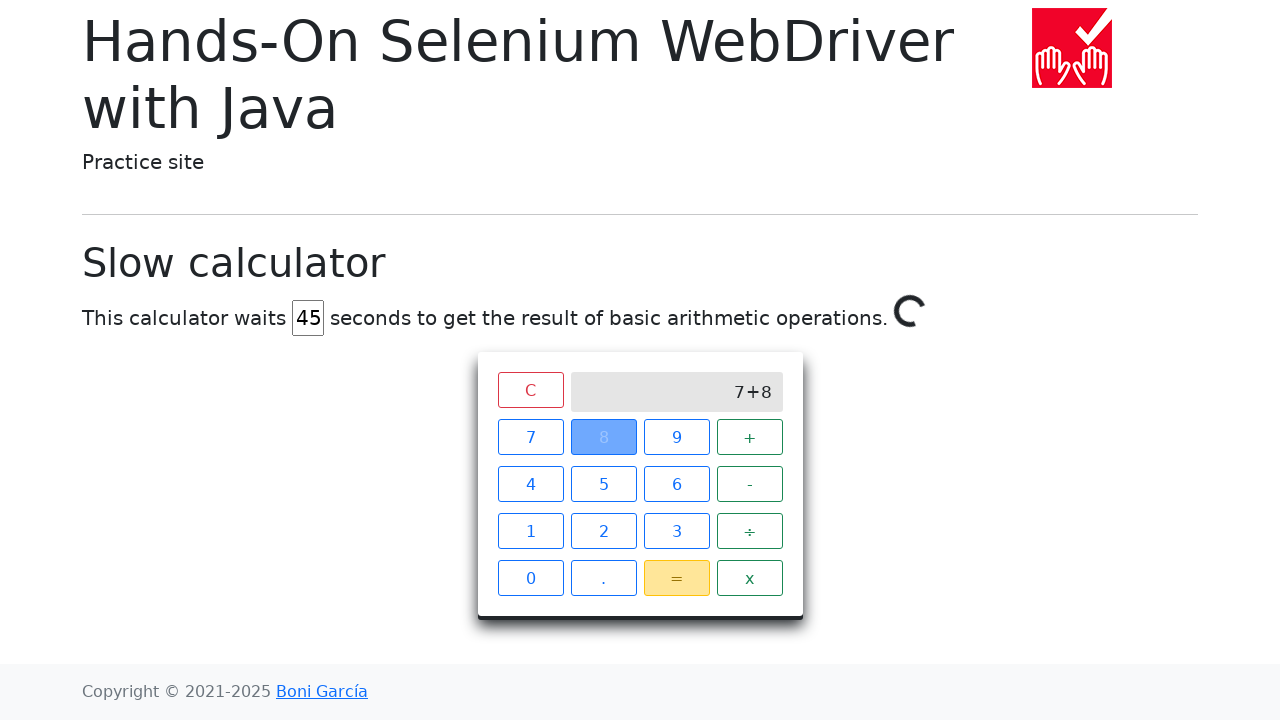

Calculator finished computation and result 15 appeared on screen
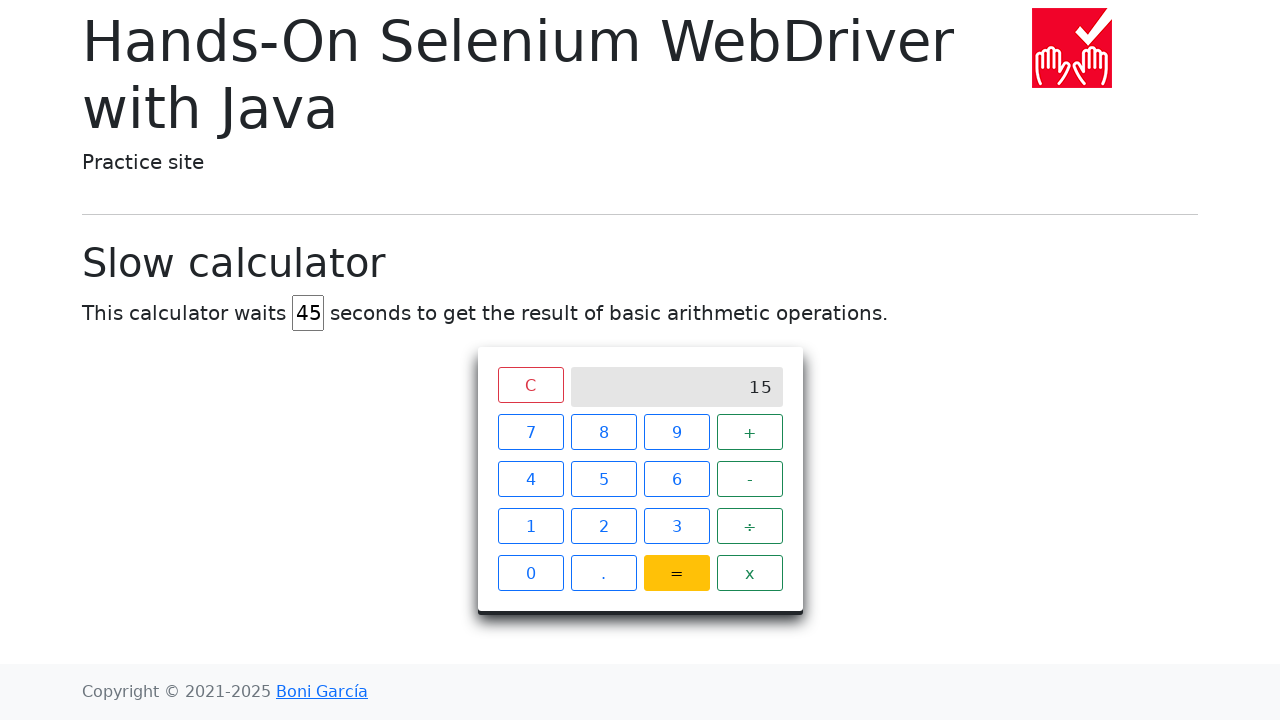

Retrieved result text from calculator screen
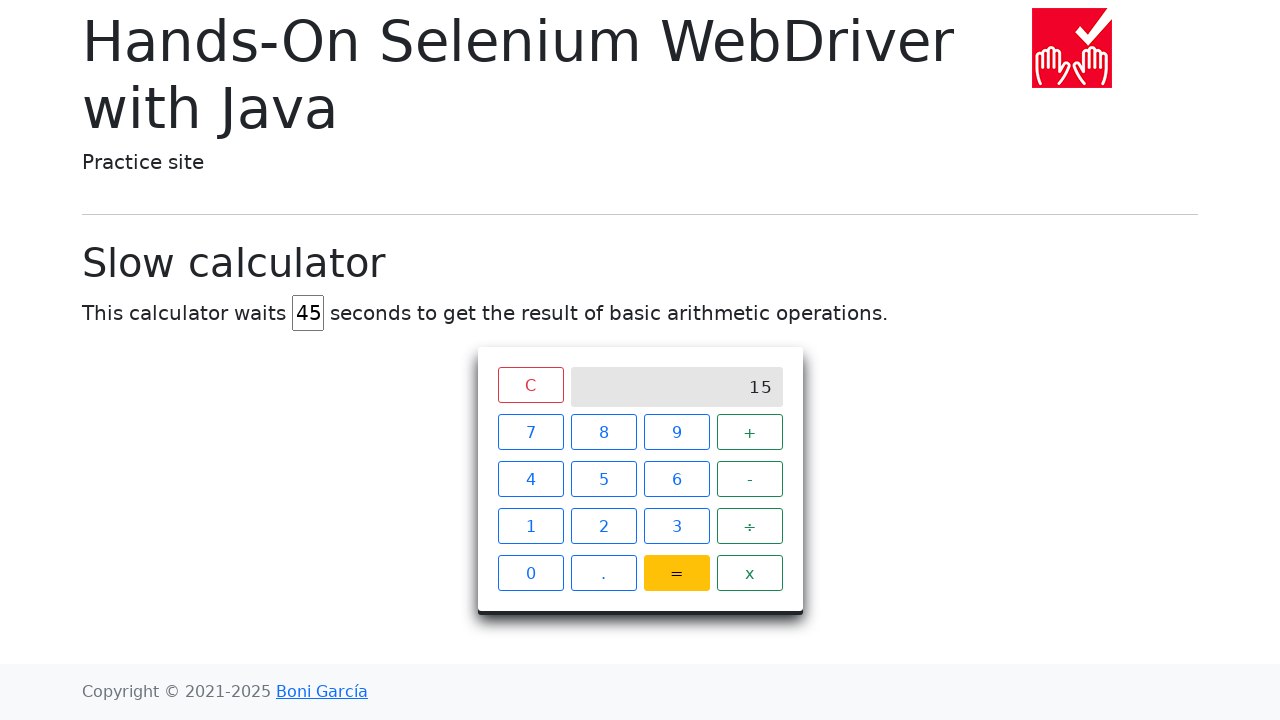

Verified that result equals 15
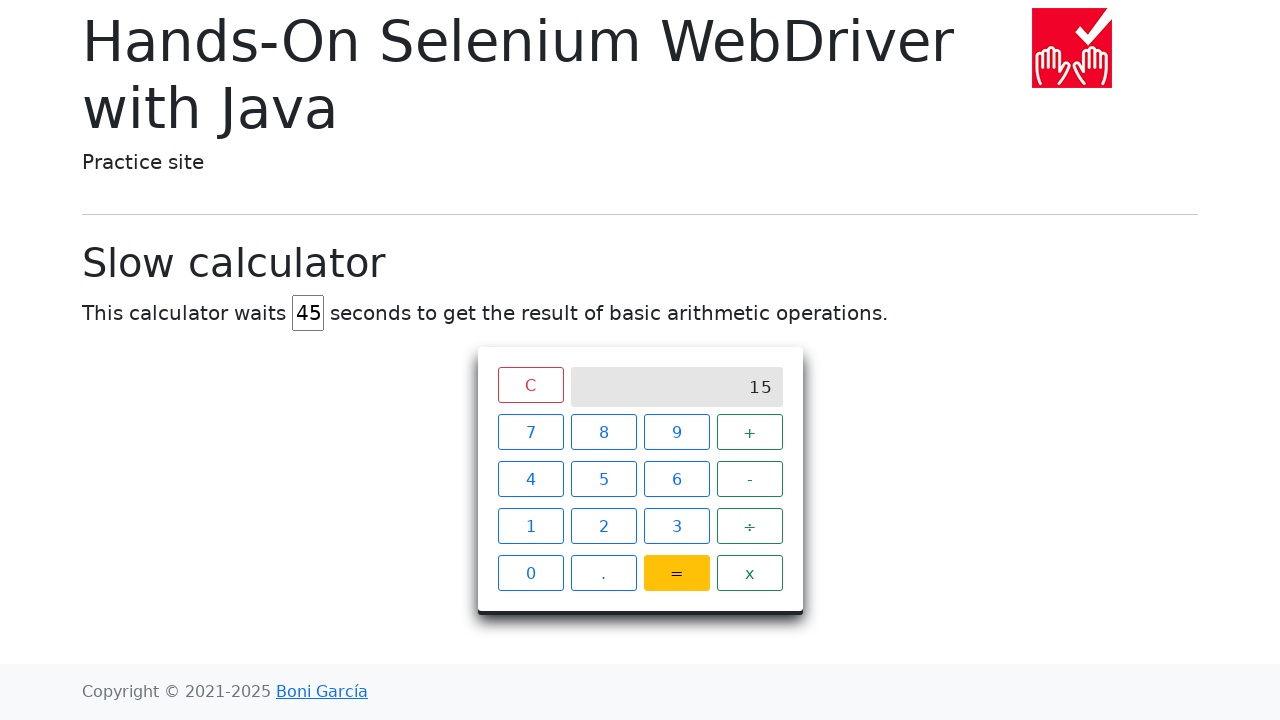

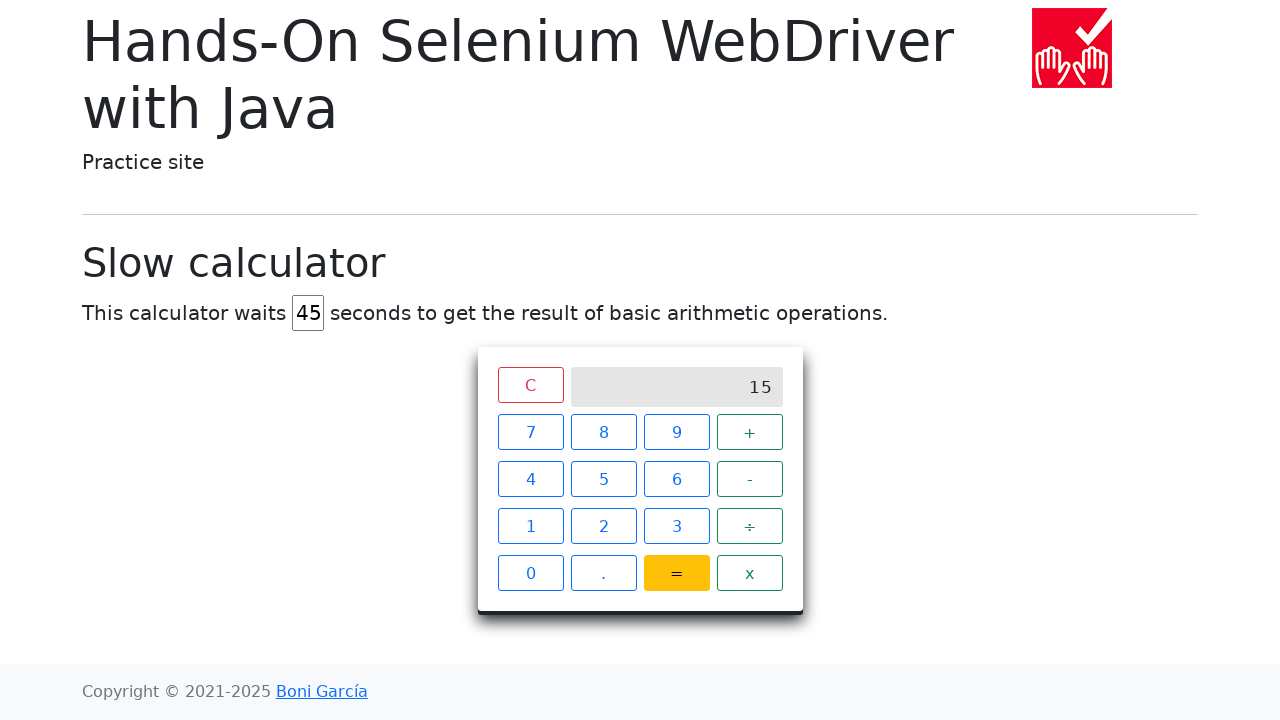